Navigates to W3Schools HTML tables tutorial page and verifies that the customers table is present with data rows.

Starting URL: https://www.w3schools.com/html/html_tables.asp

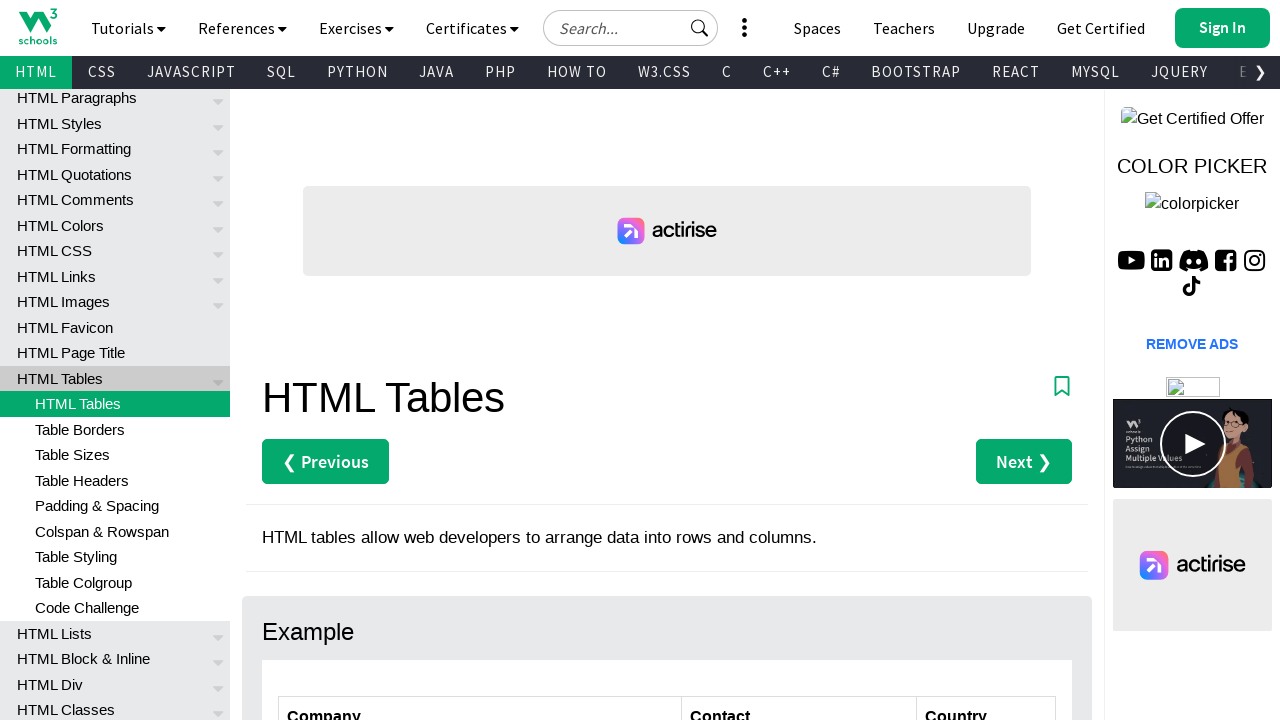

Navigated to W3Schools HTML tables tutorial page
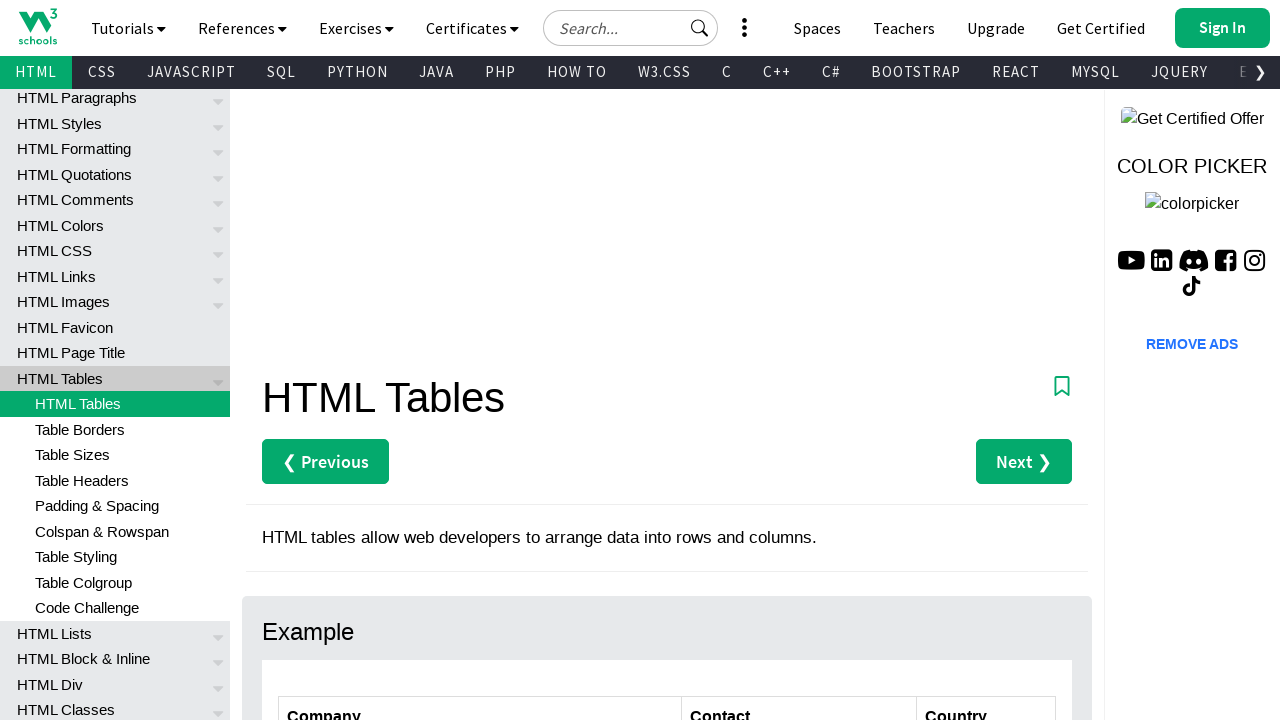

Customers table is visible on the page
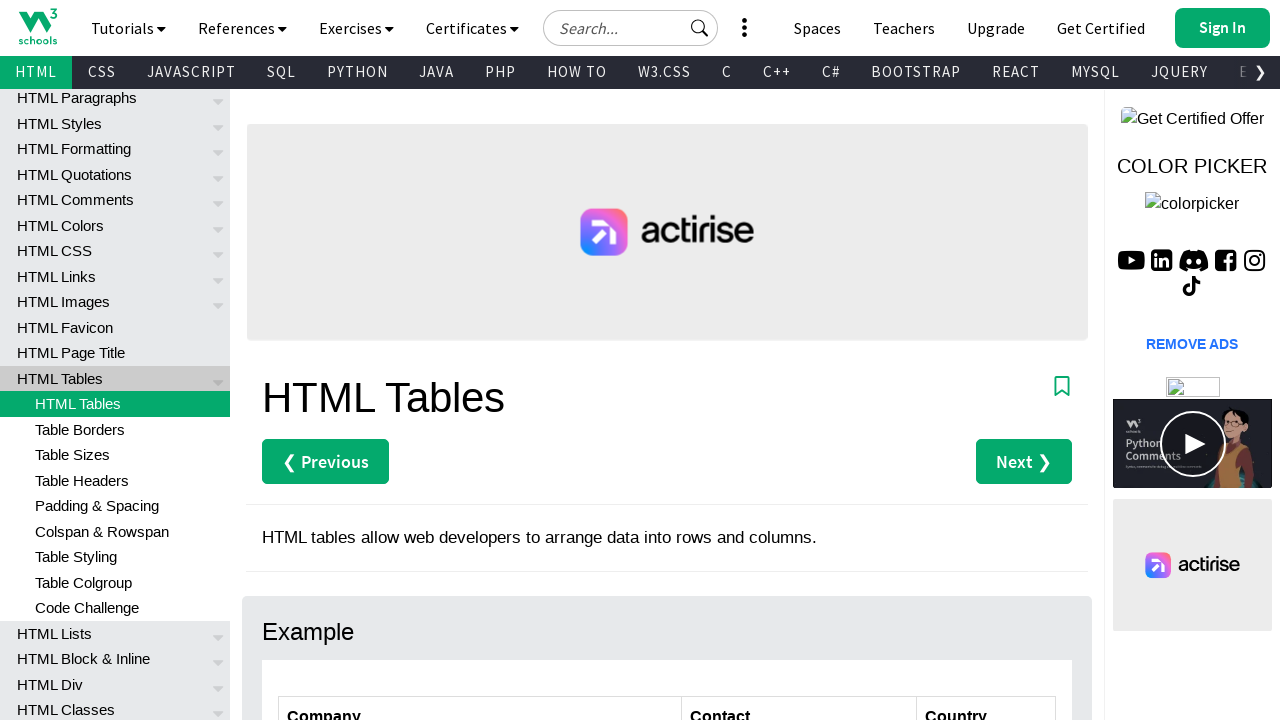

Verified that the customers table contains a third data row
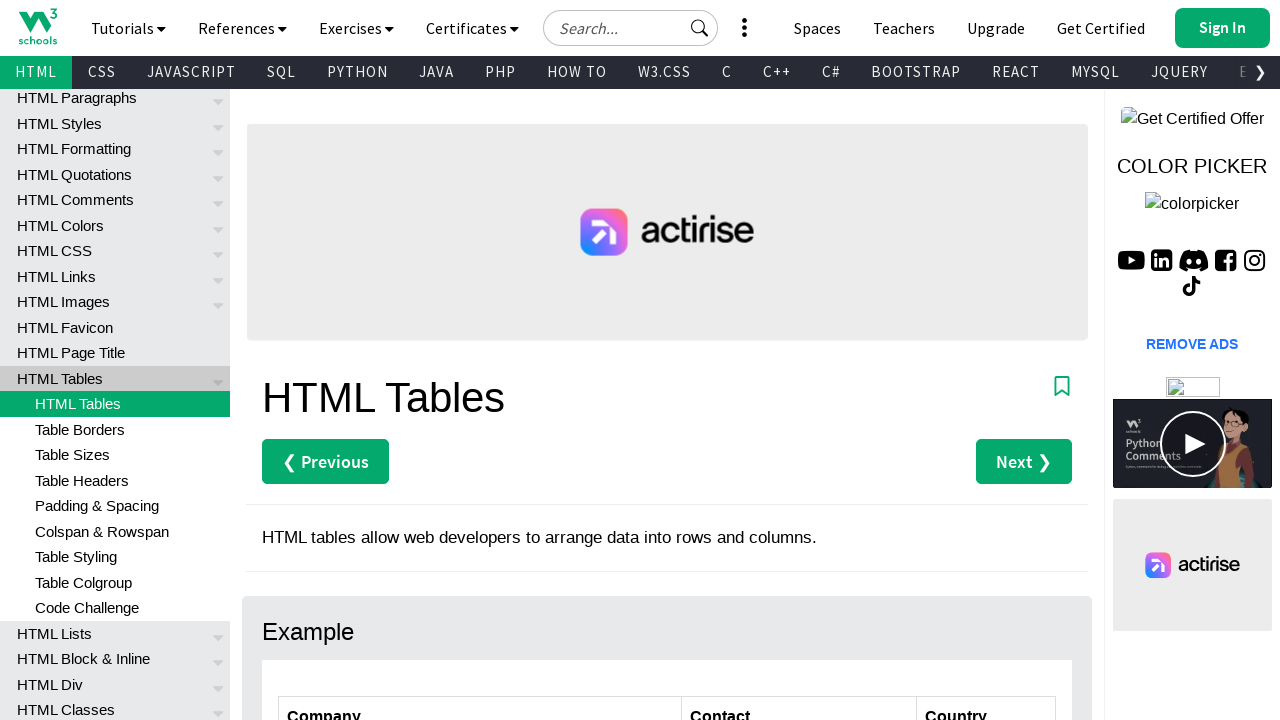

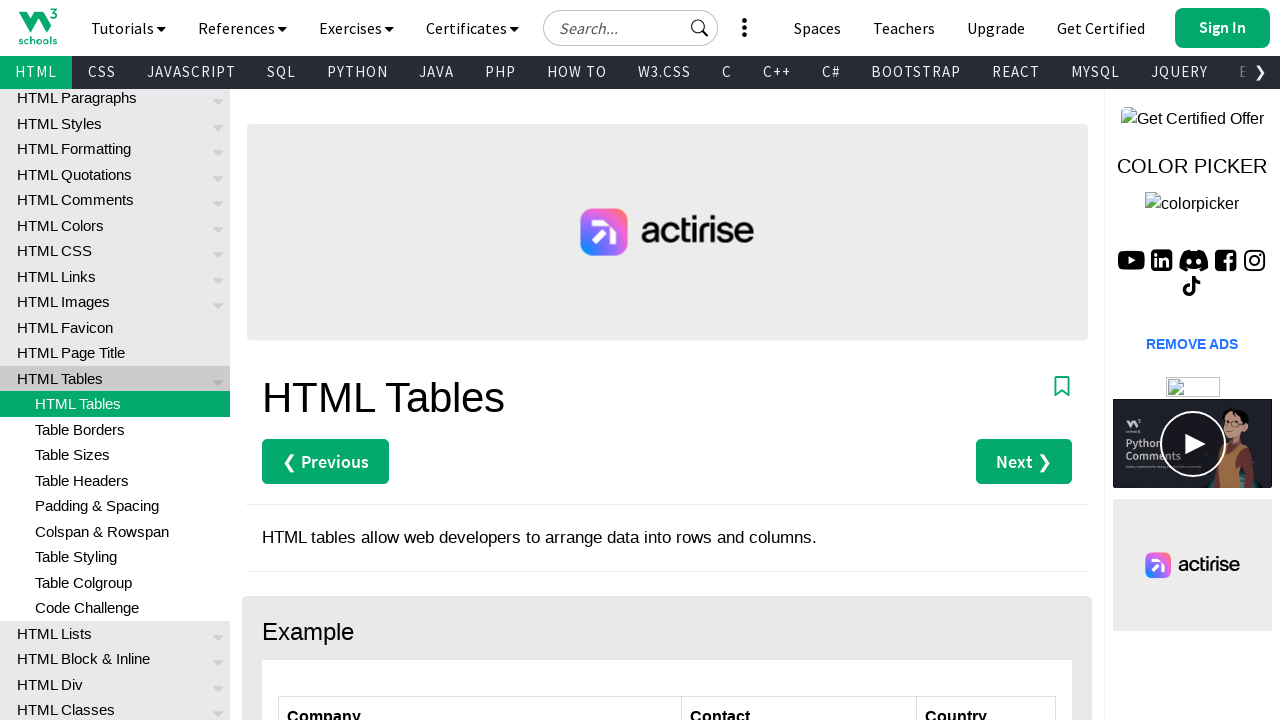